Adds multiple products (Cucumber, Carrot, Brocolli) to shopping cart by finding them in the product list and clicking their add to cart buttons

Starting URL: https://rahulshettyacademy.com/seleniumPractise/

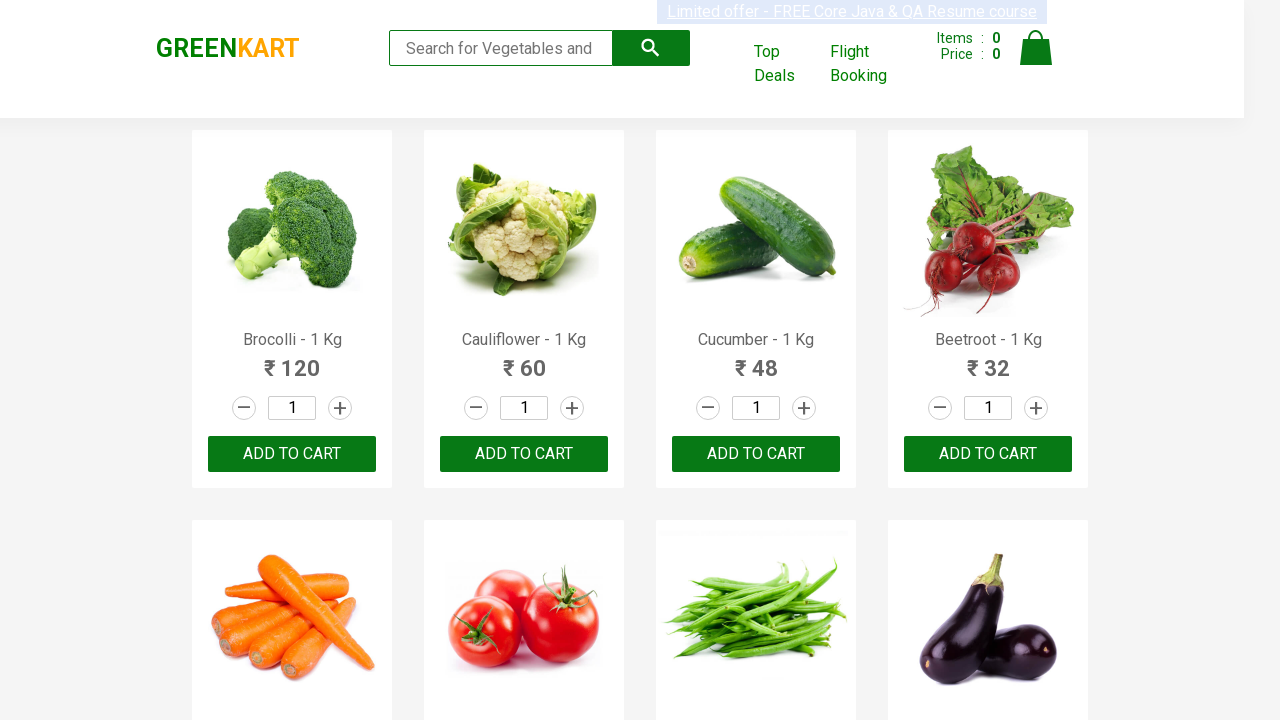

Waited for product names to load
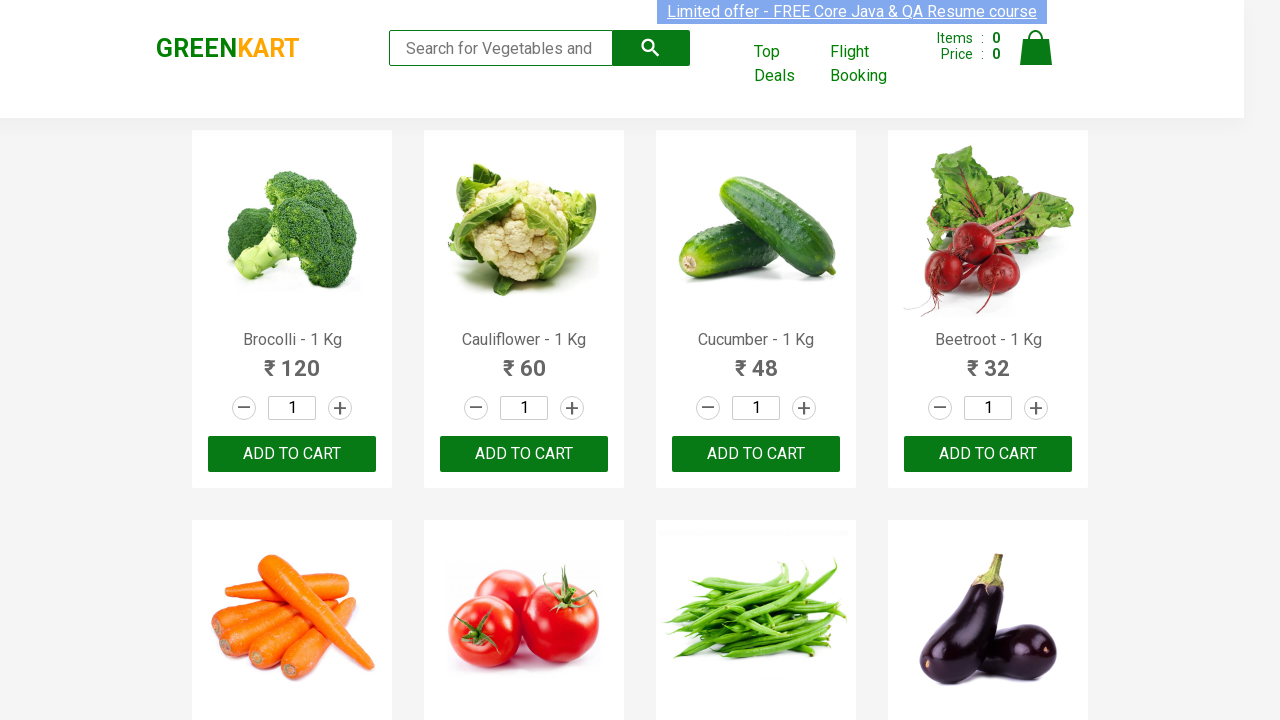

Retrieved all product elements from the page
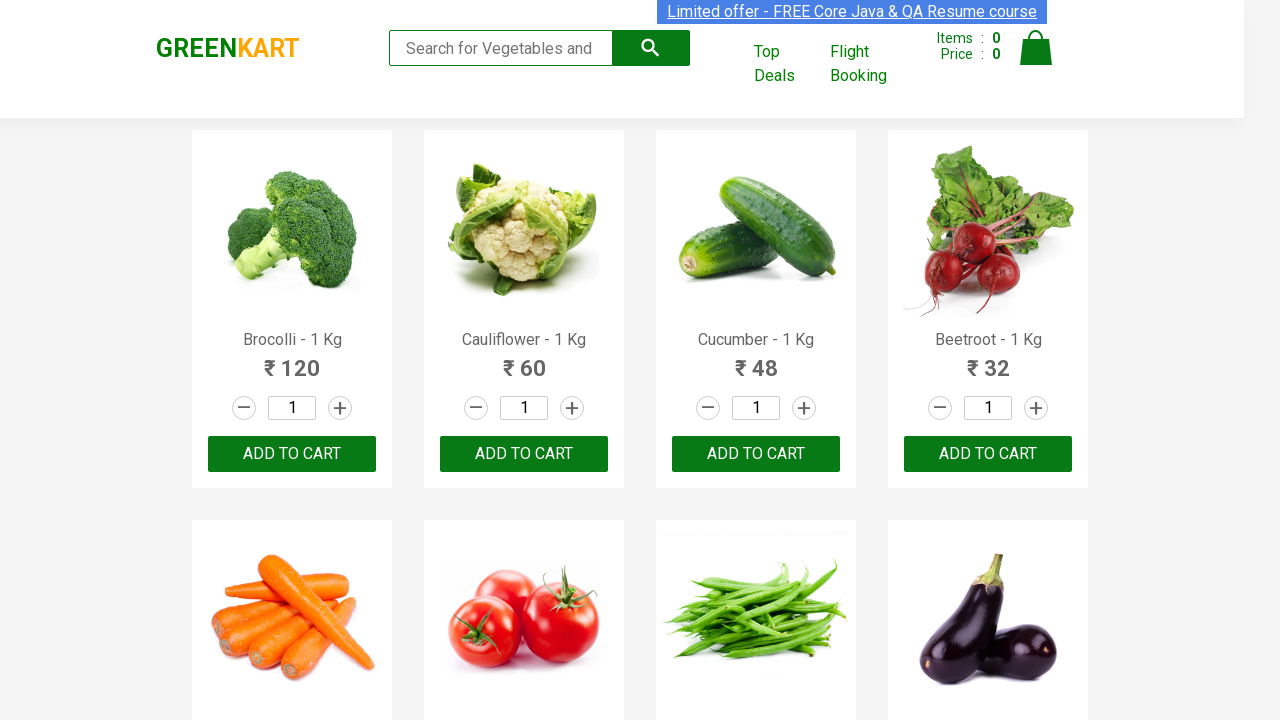

Clicked 'Add to Cart' button for Brocolli at (292, 454) on div.product-action > button >> nth=0
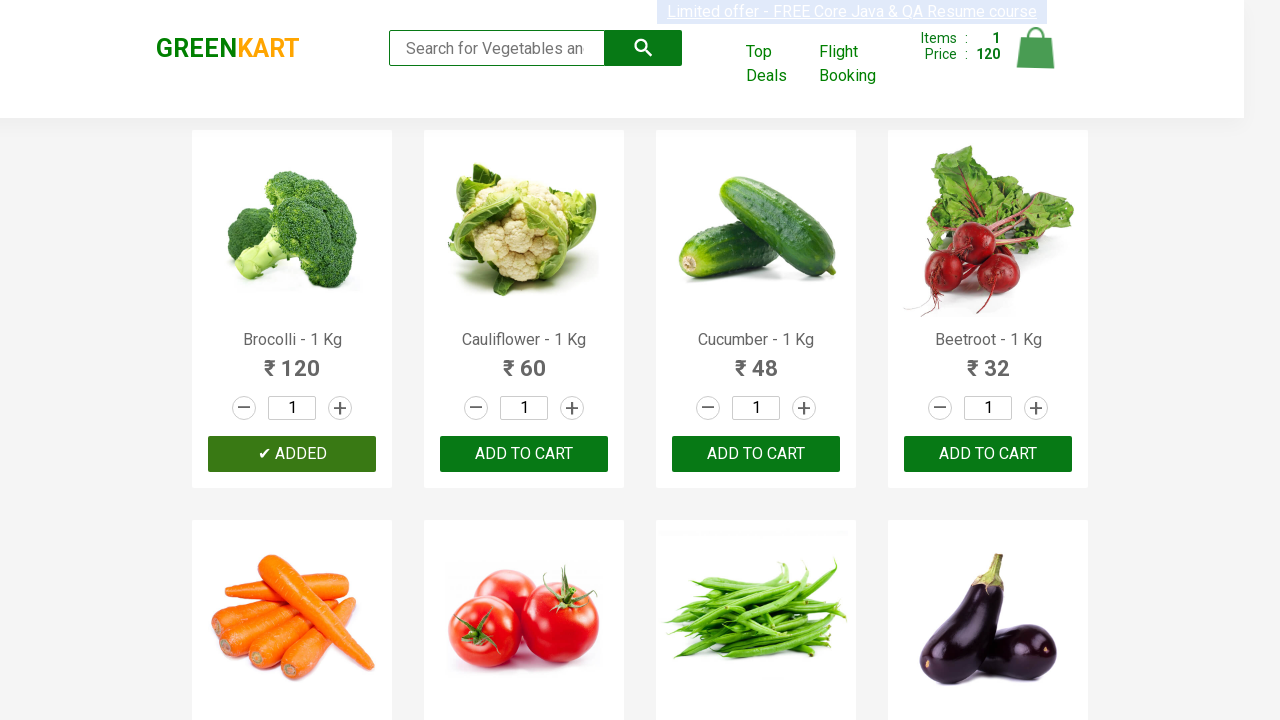

Clicked 'Add to Cart' button for Cucumber at (756, 454) on div.product-action > button >> nth=2
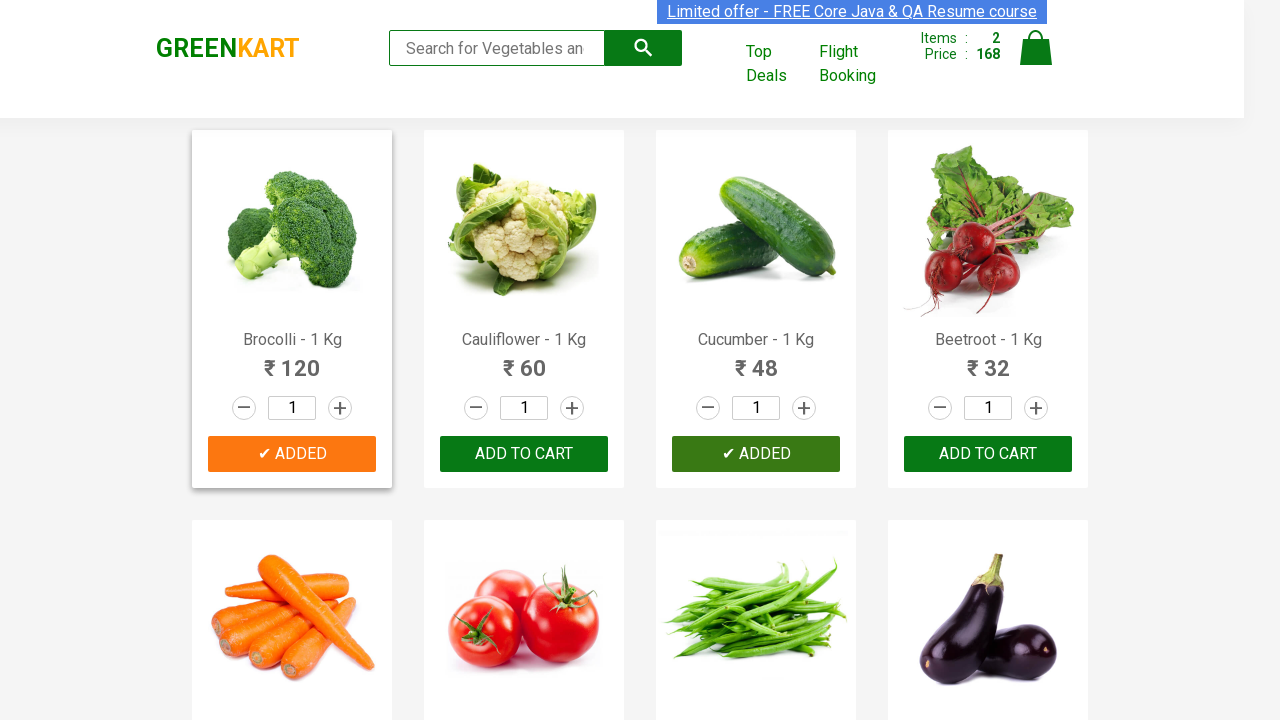

Clicked 'Add to Cart' button for Carrot at (292, 360) on div.product-action > button >> nth=4
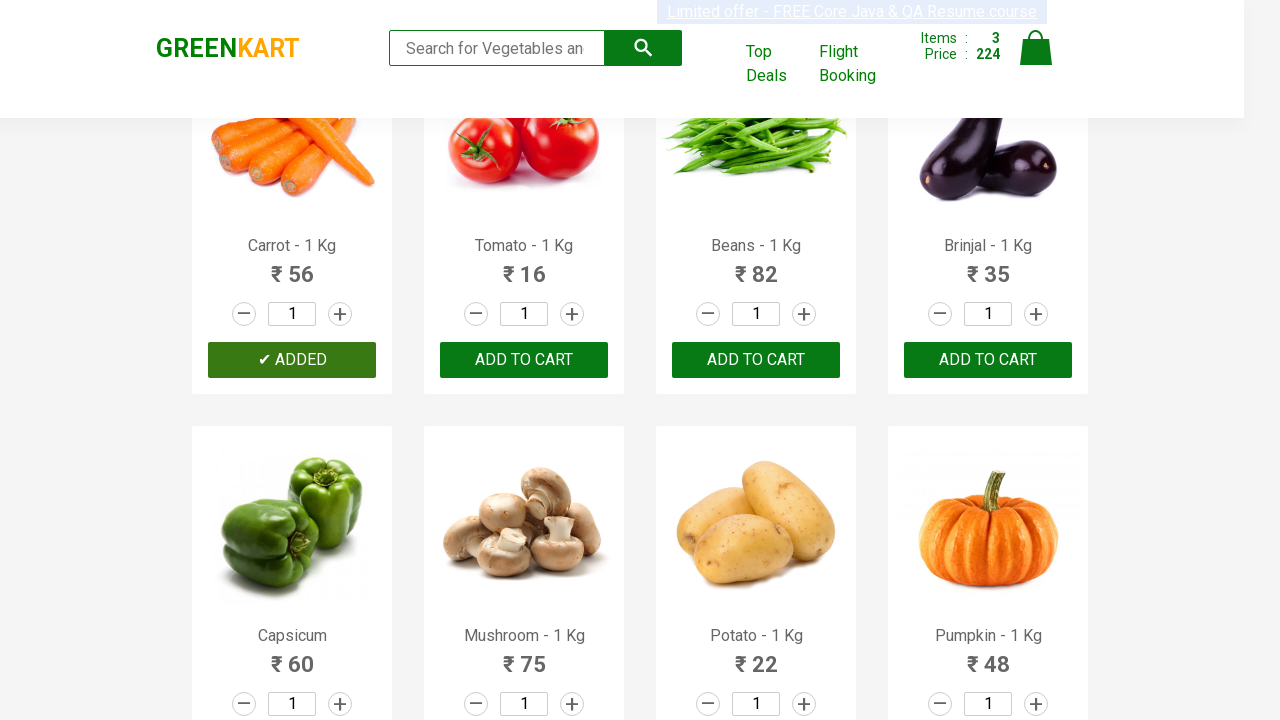

All 3 products have been added to cart
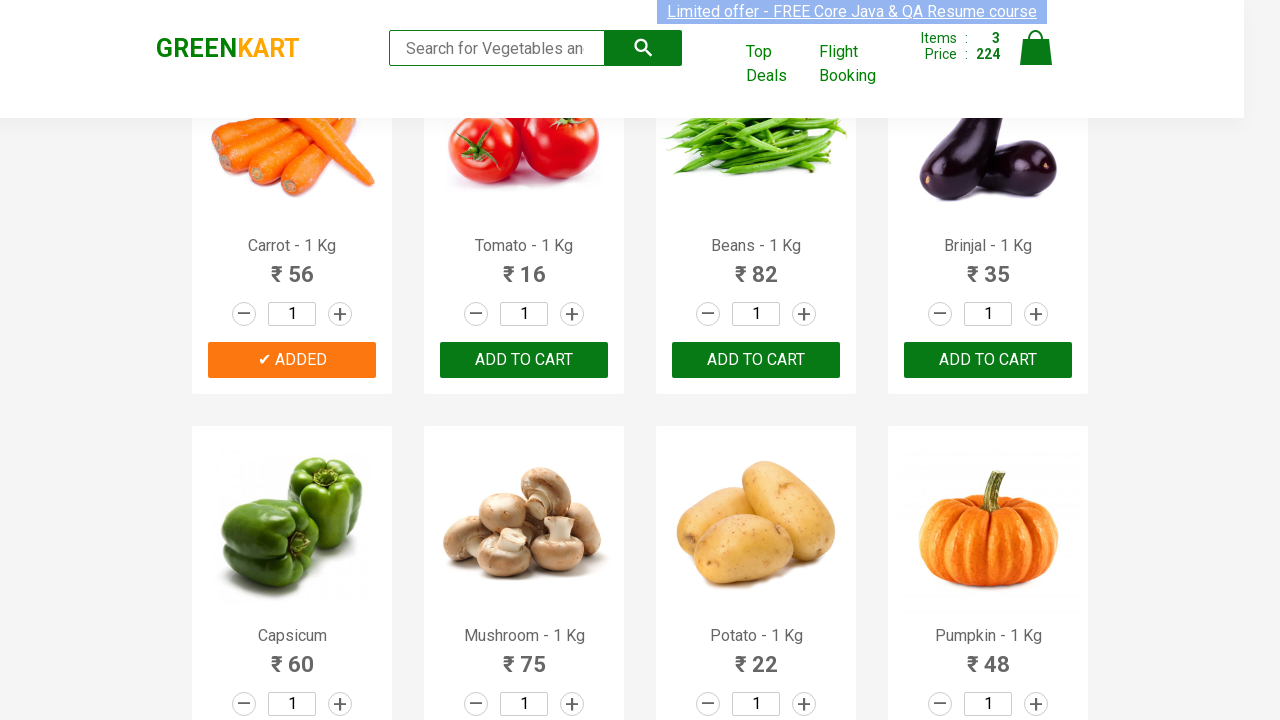

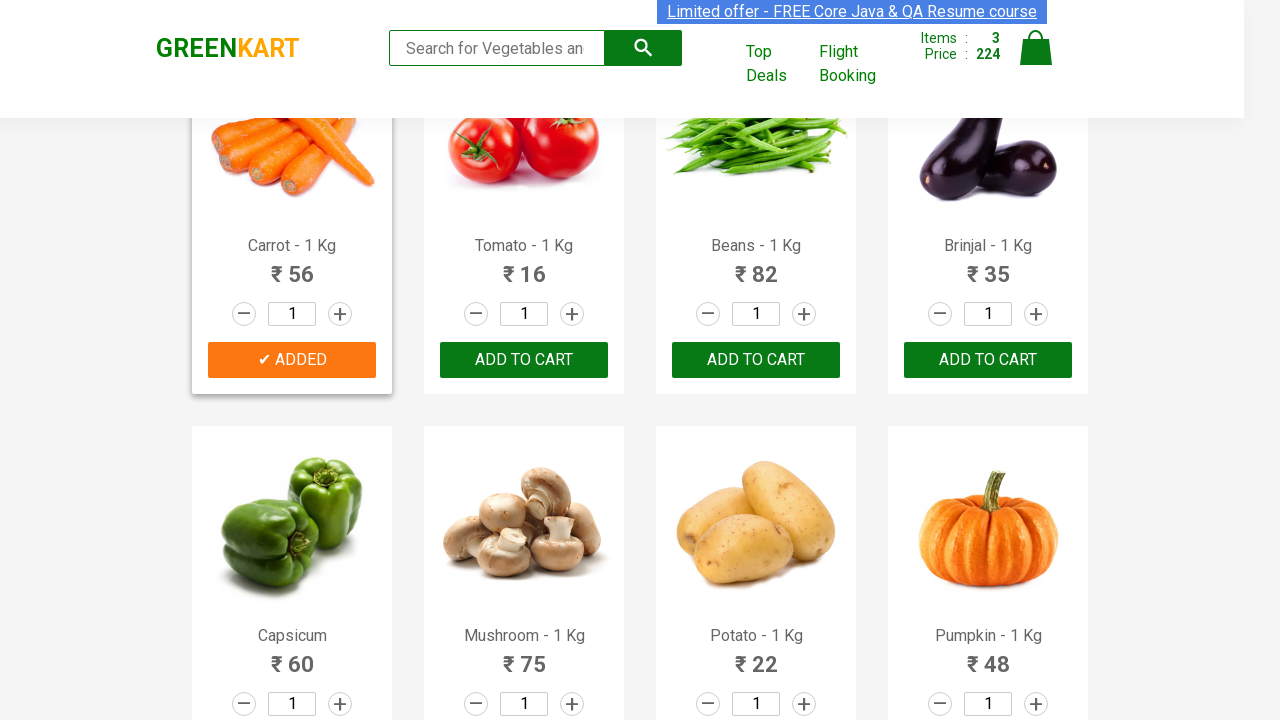